Tests handling of a prompt alert by clicking the prompt button, entering text, and accepting the alert

Starting URL: https://qavbox.github.io/demo/alerts/

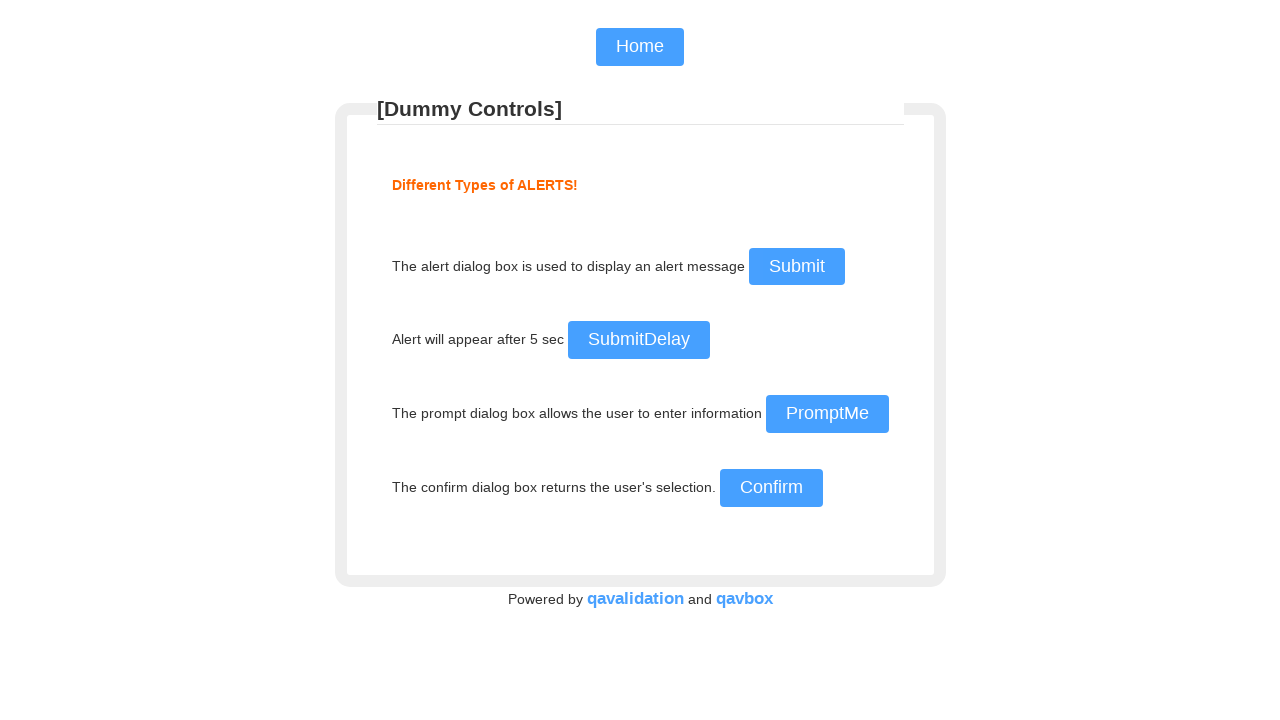

Set up dialog handler to accept prompt with text 'John Smith'
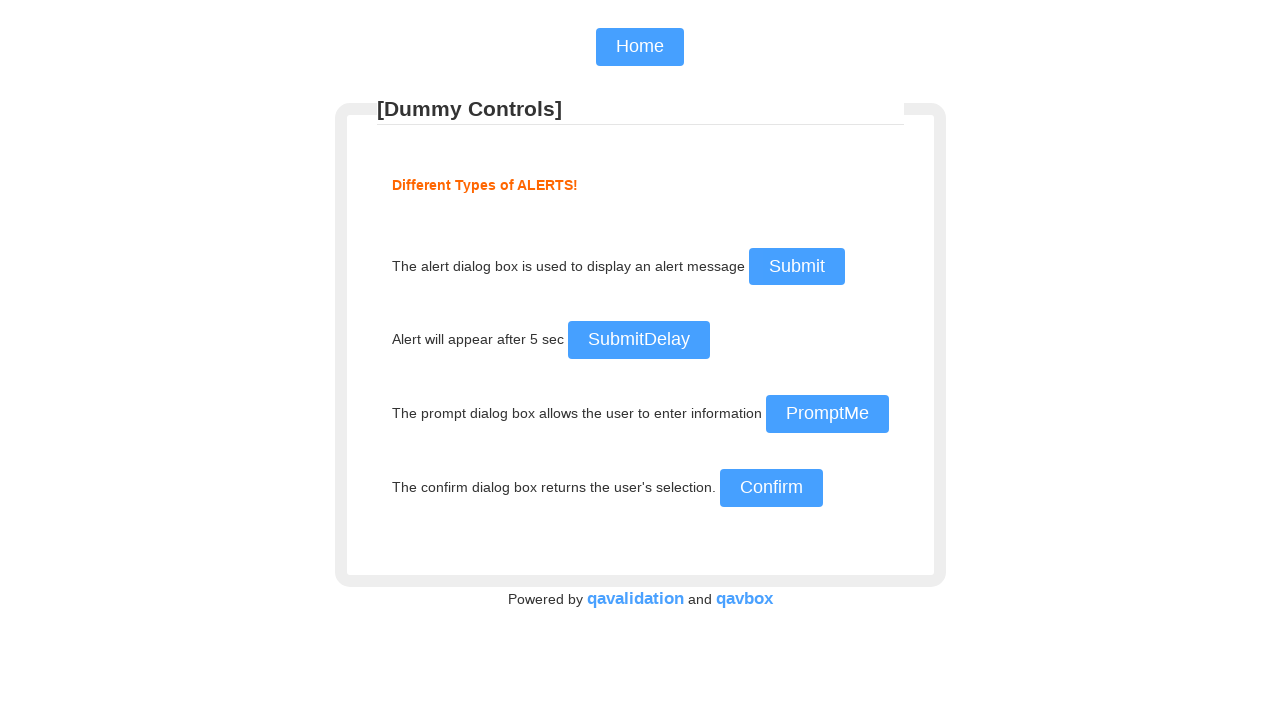

Clicked prompt button to trigger alert at (827, 414) on #prompt
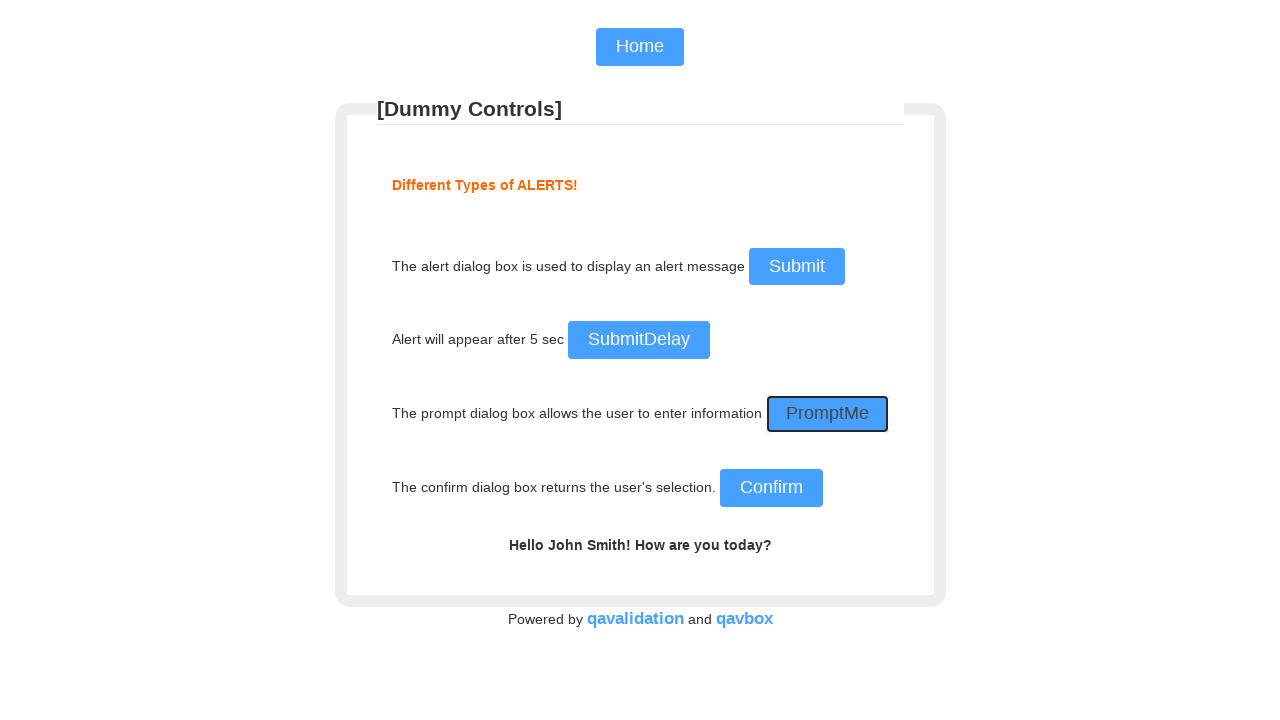

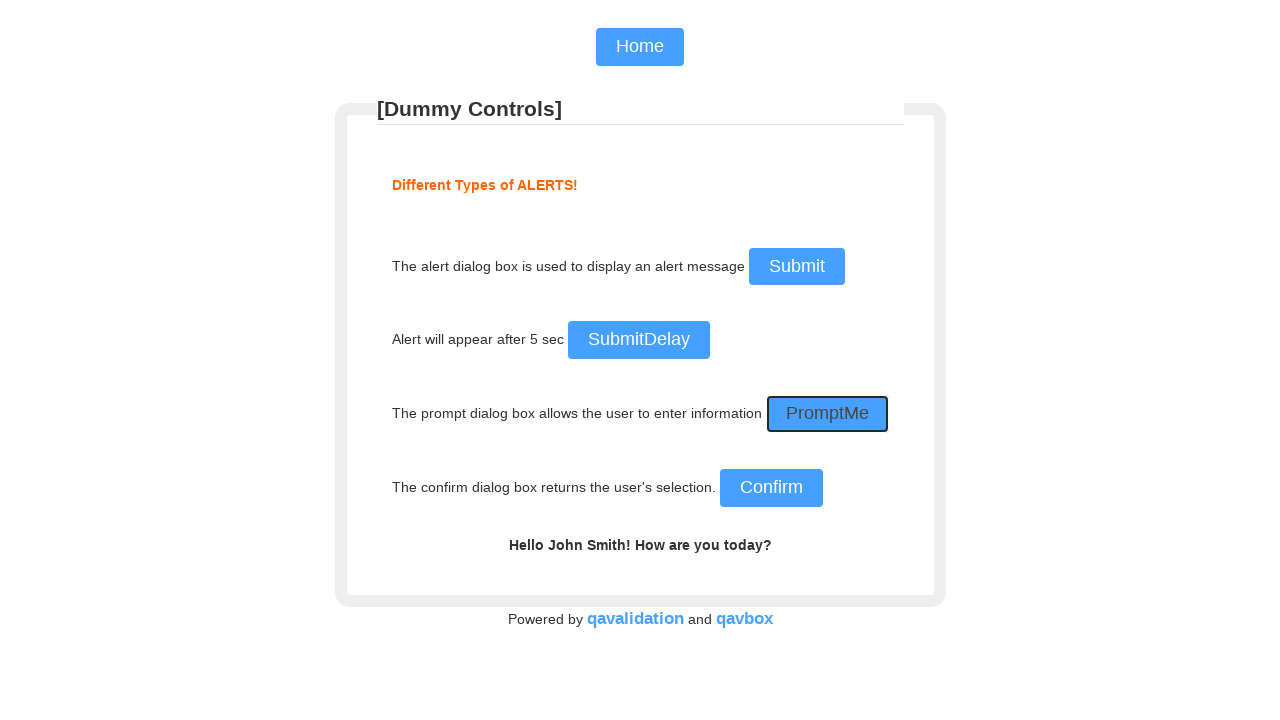